Tests modal window handling by waiting for an entry advertisement modal to appear and then clicking the close button to dismiss it.

Starting URL: http://the-internet.herokuapp.com/entry_ad

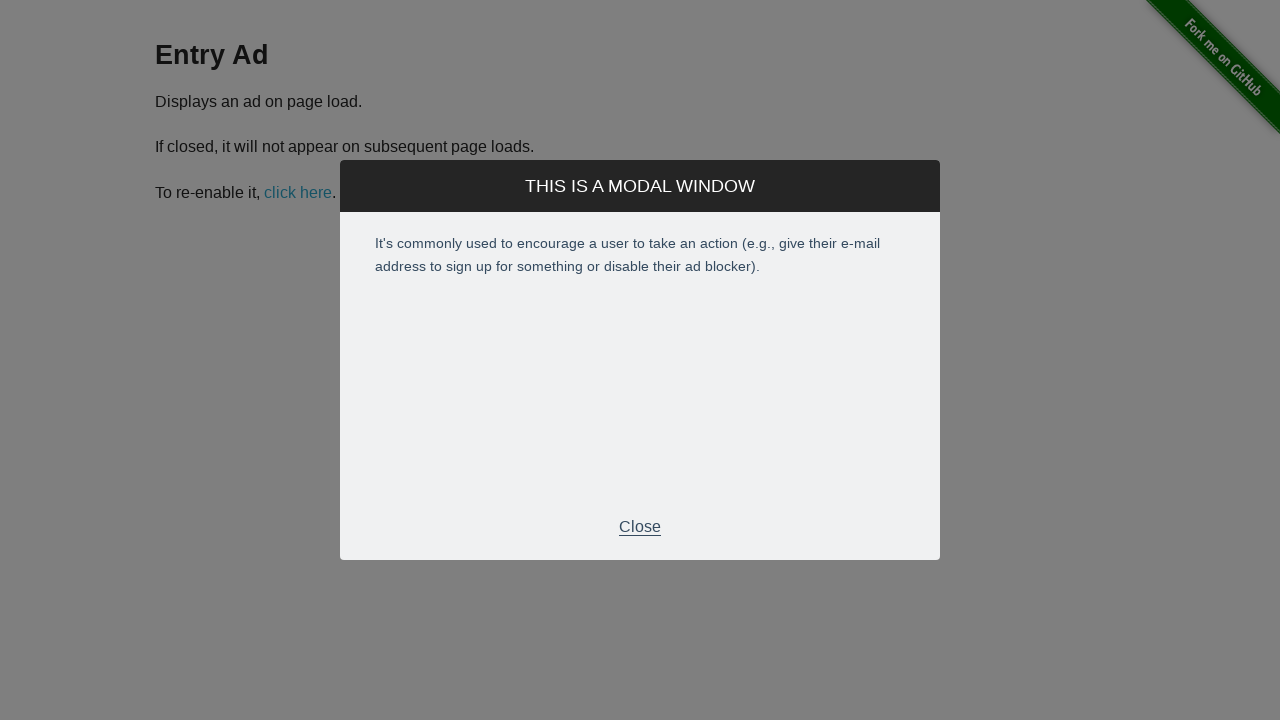

Waited for entry advertisement modal to become visible
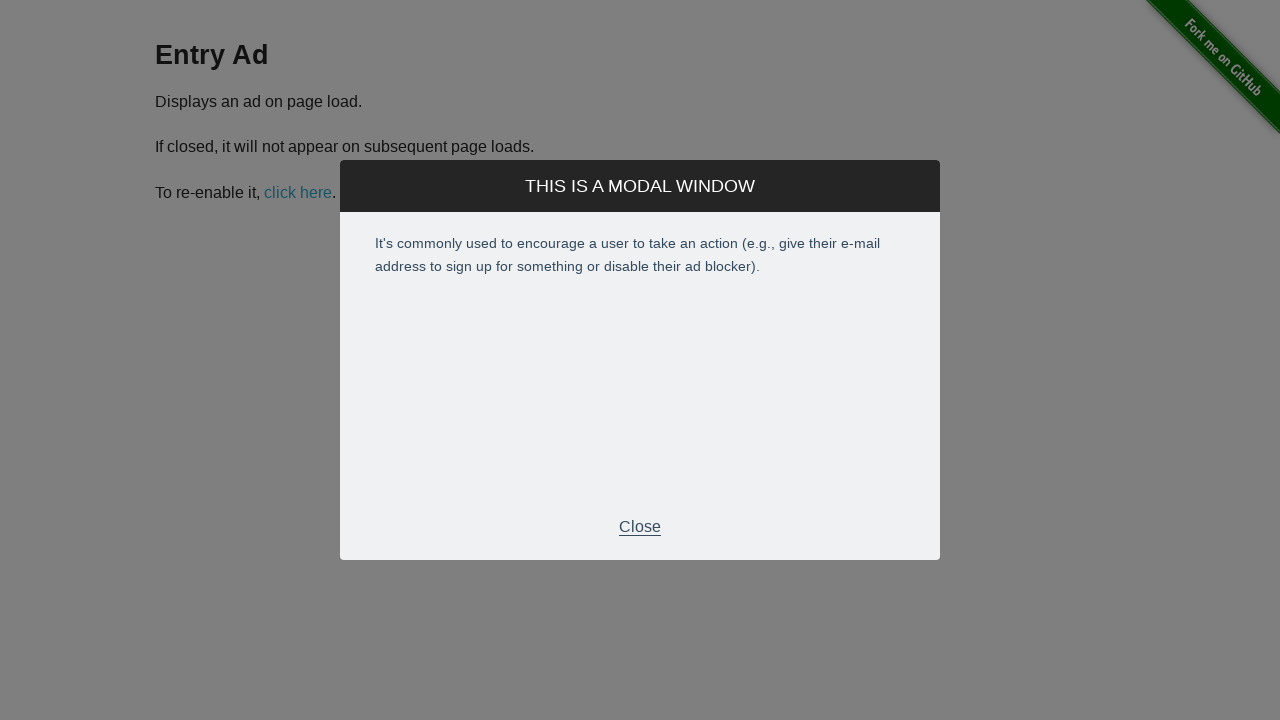

Clicked the close button in modal footer to dismiss the advertisement at (640, 527) on .modal-footer
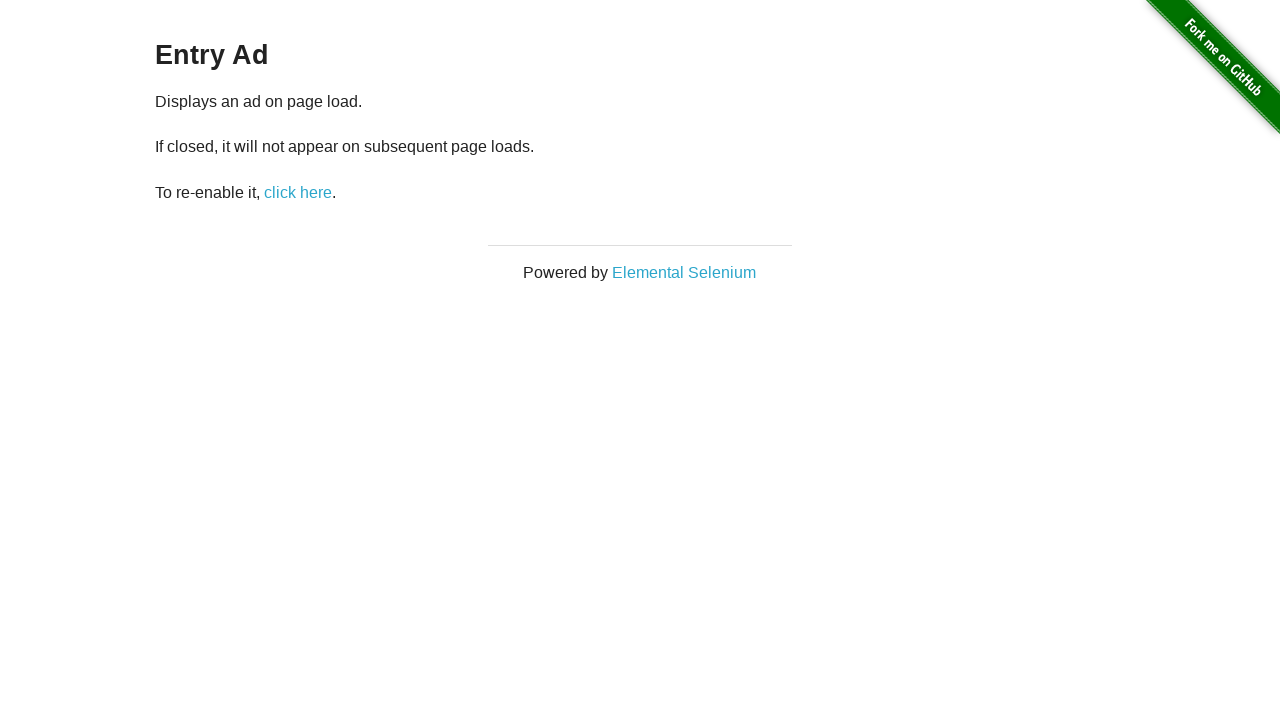

Verified that the modal has been closed and is no longer visible
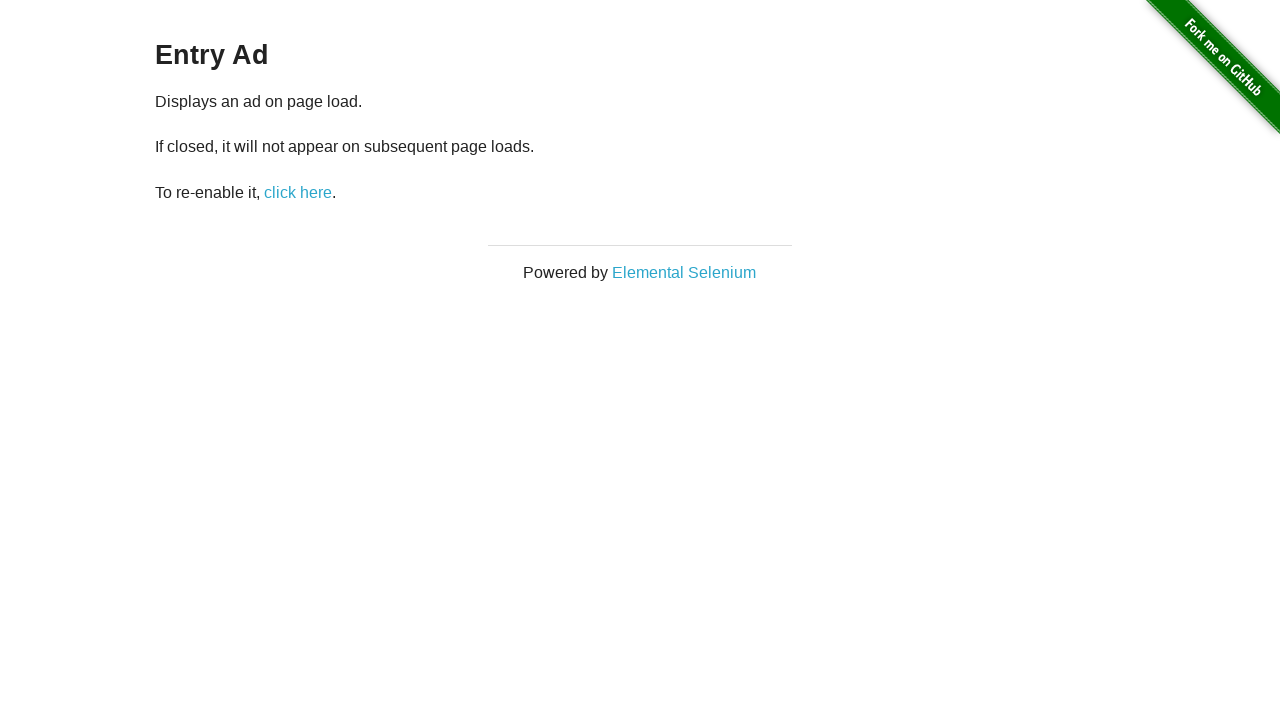

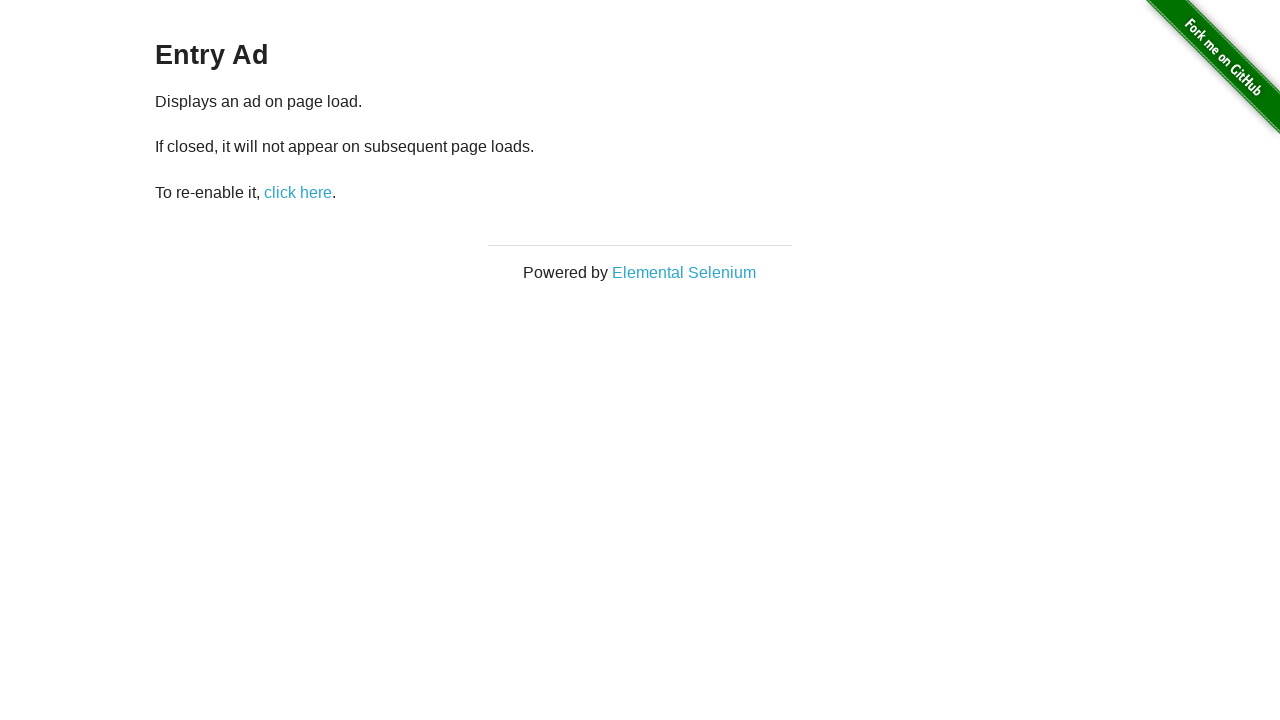